Navigates to the Harrow Council website homepage and verifies the page loads by checking the title is present

Starting URL: https://www.harrow.gov.uk/

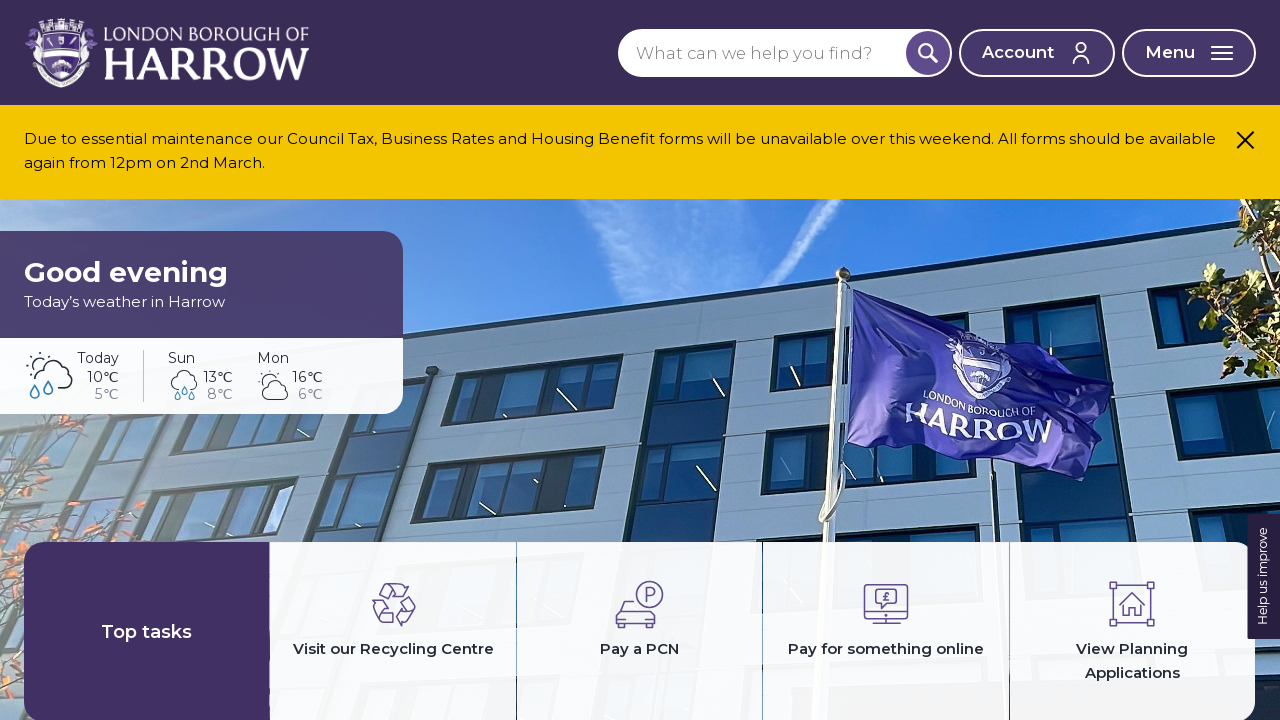

Set viewport size to 1920x1080
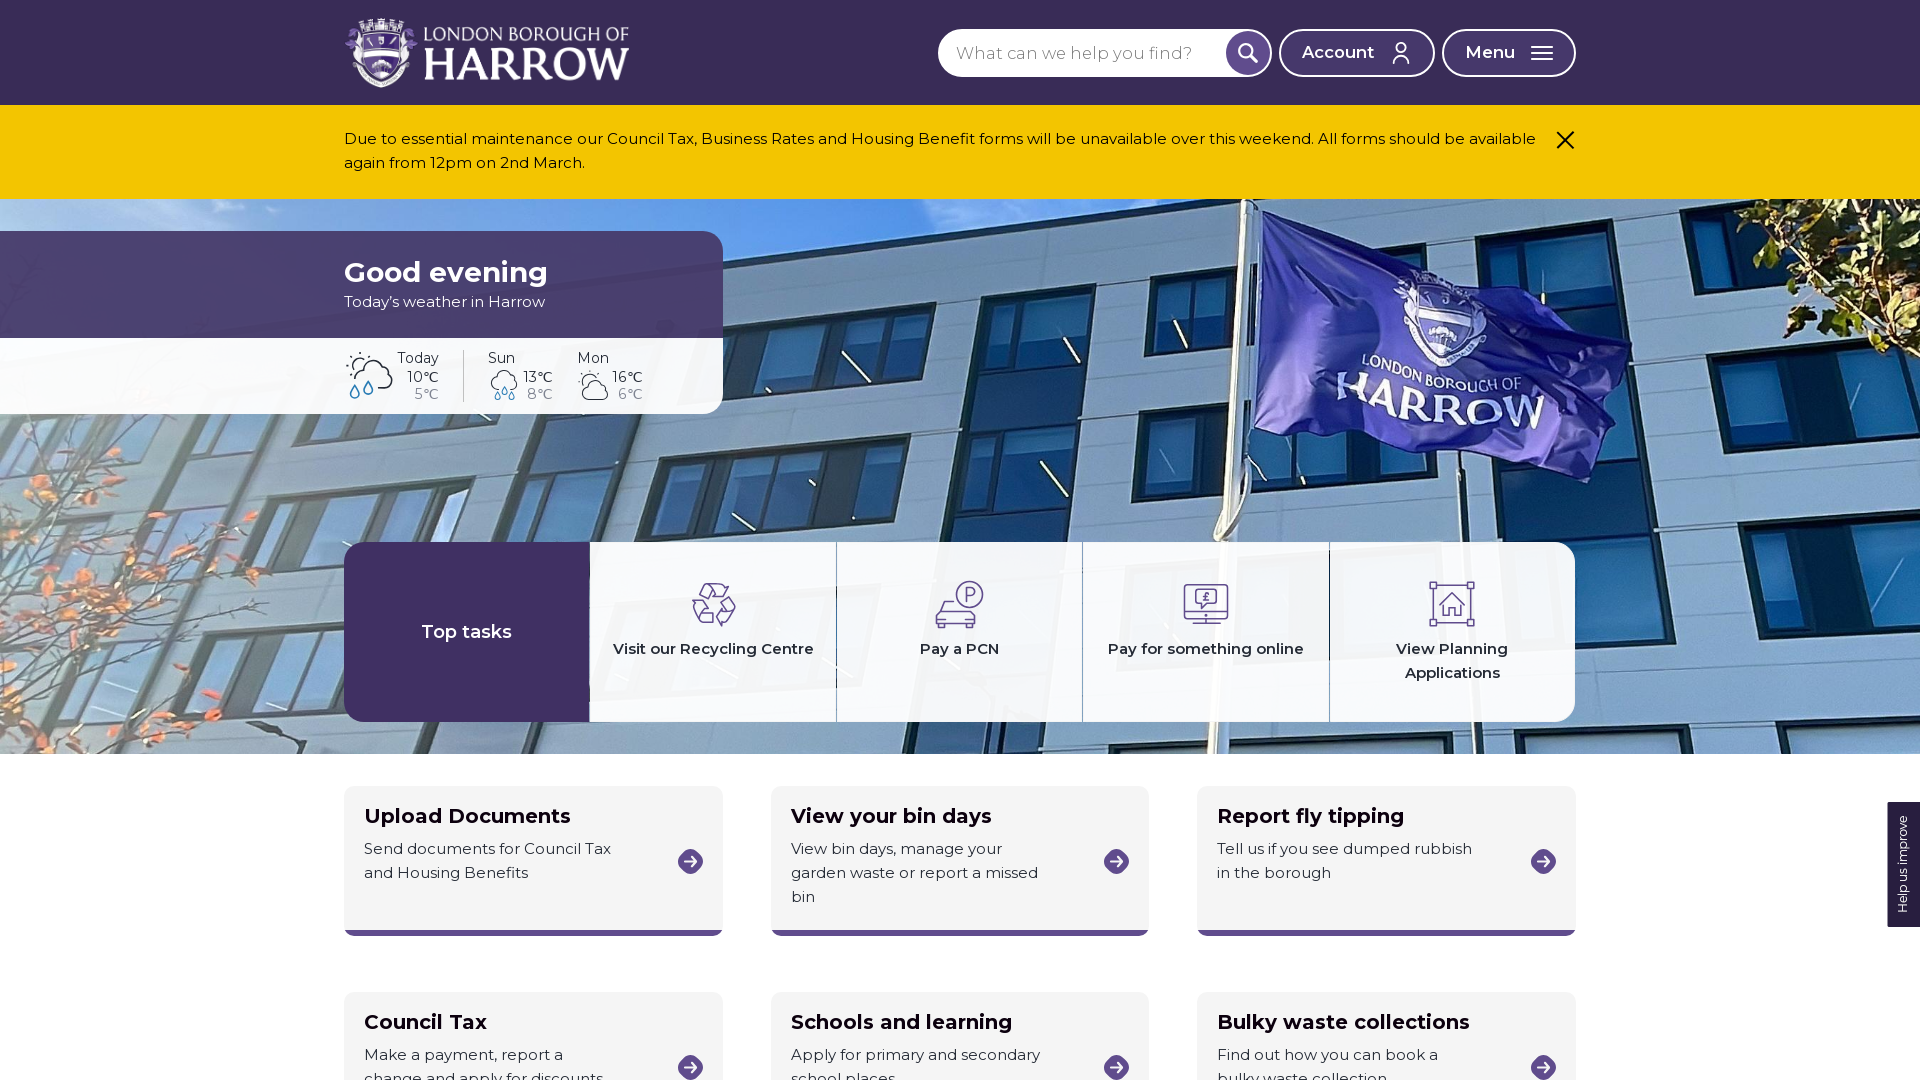

Waited for page to reach domcontentloaded state
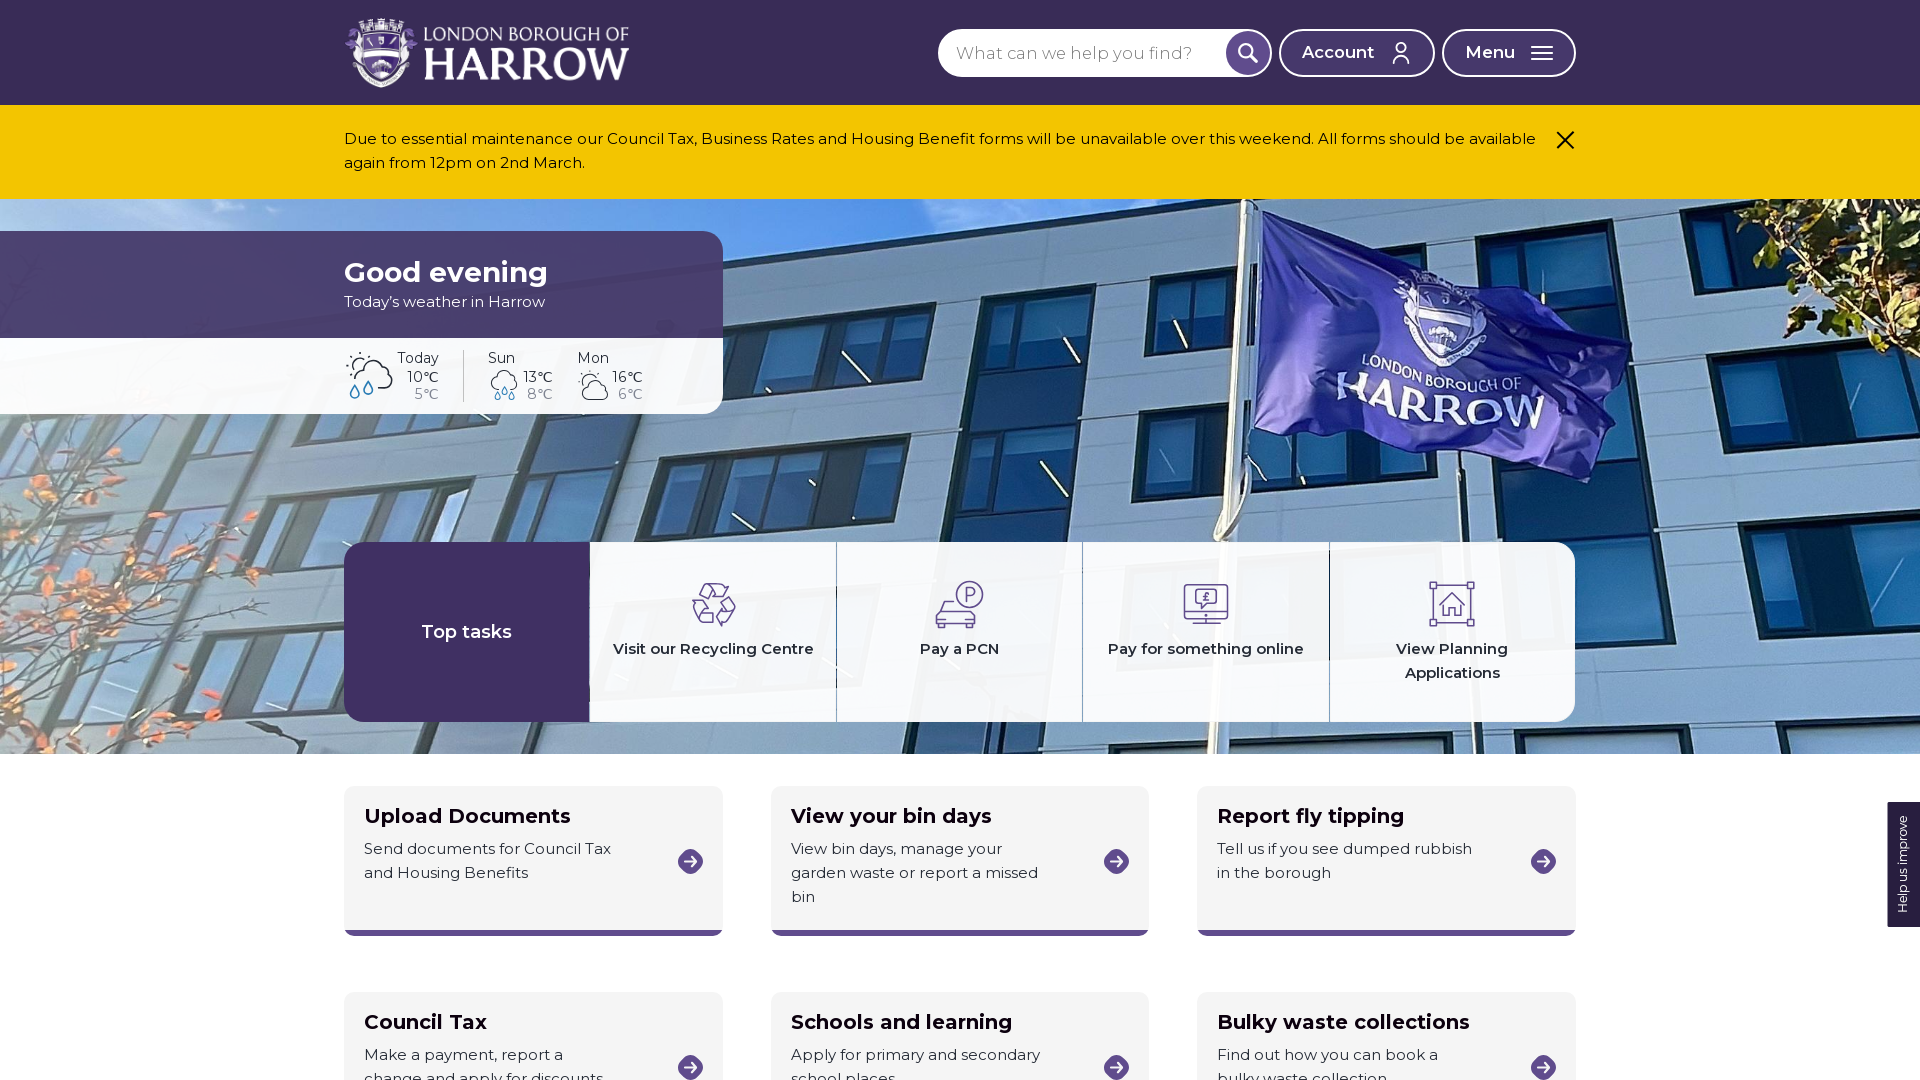

Retrieved page title: Home – London Borough of Harrow
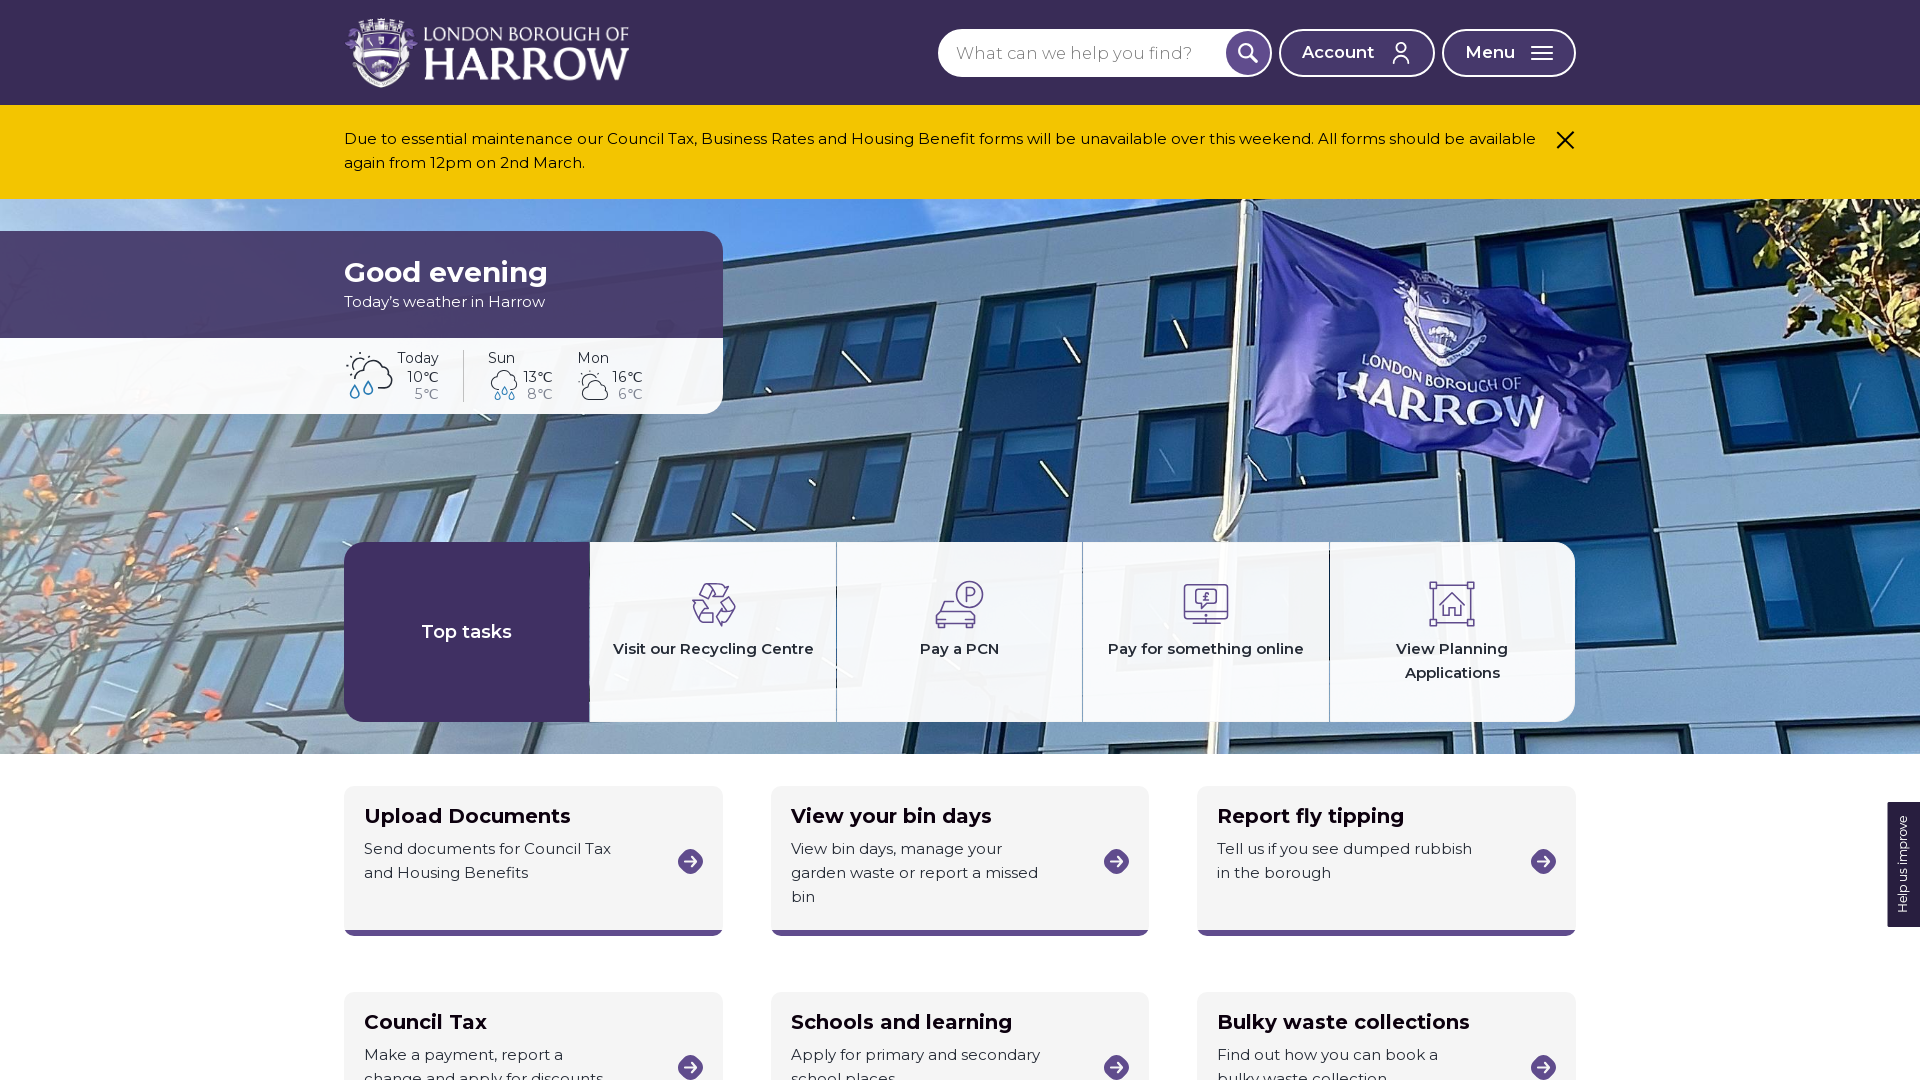

Printed page title to console
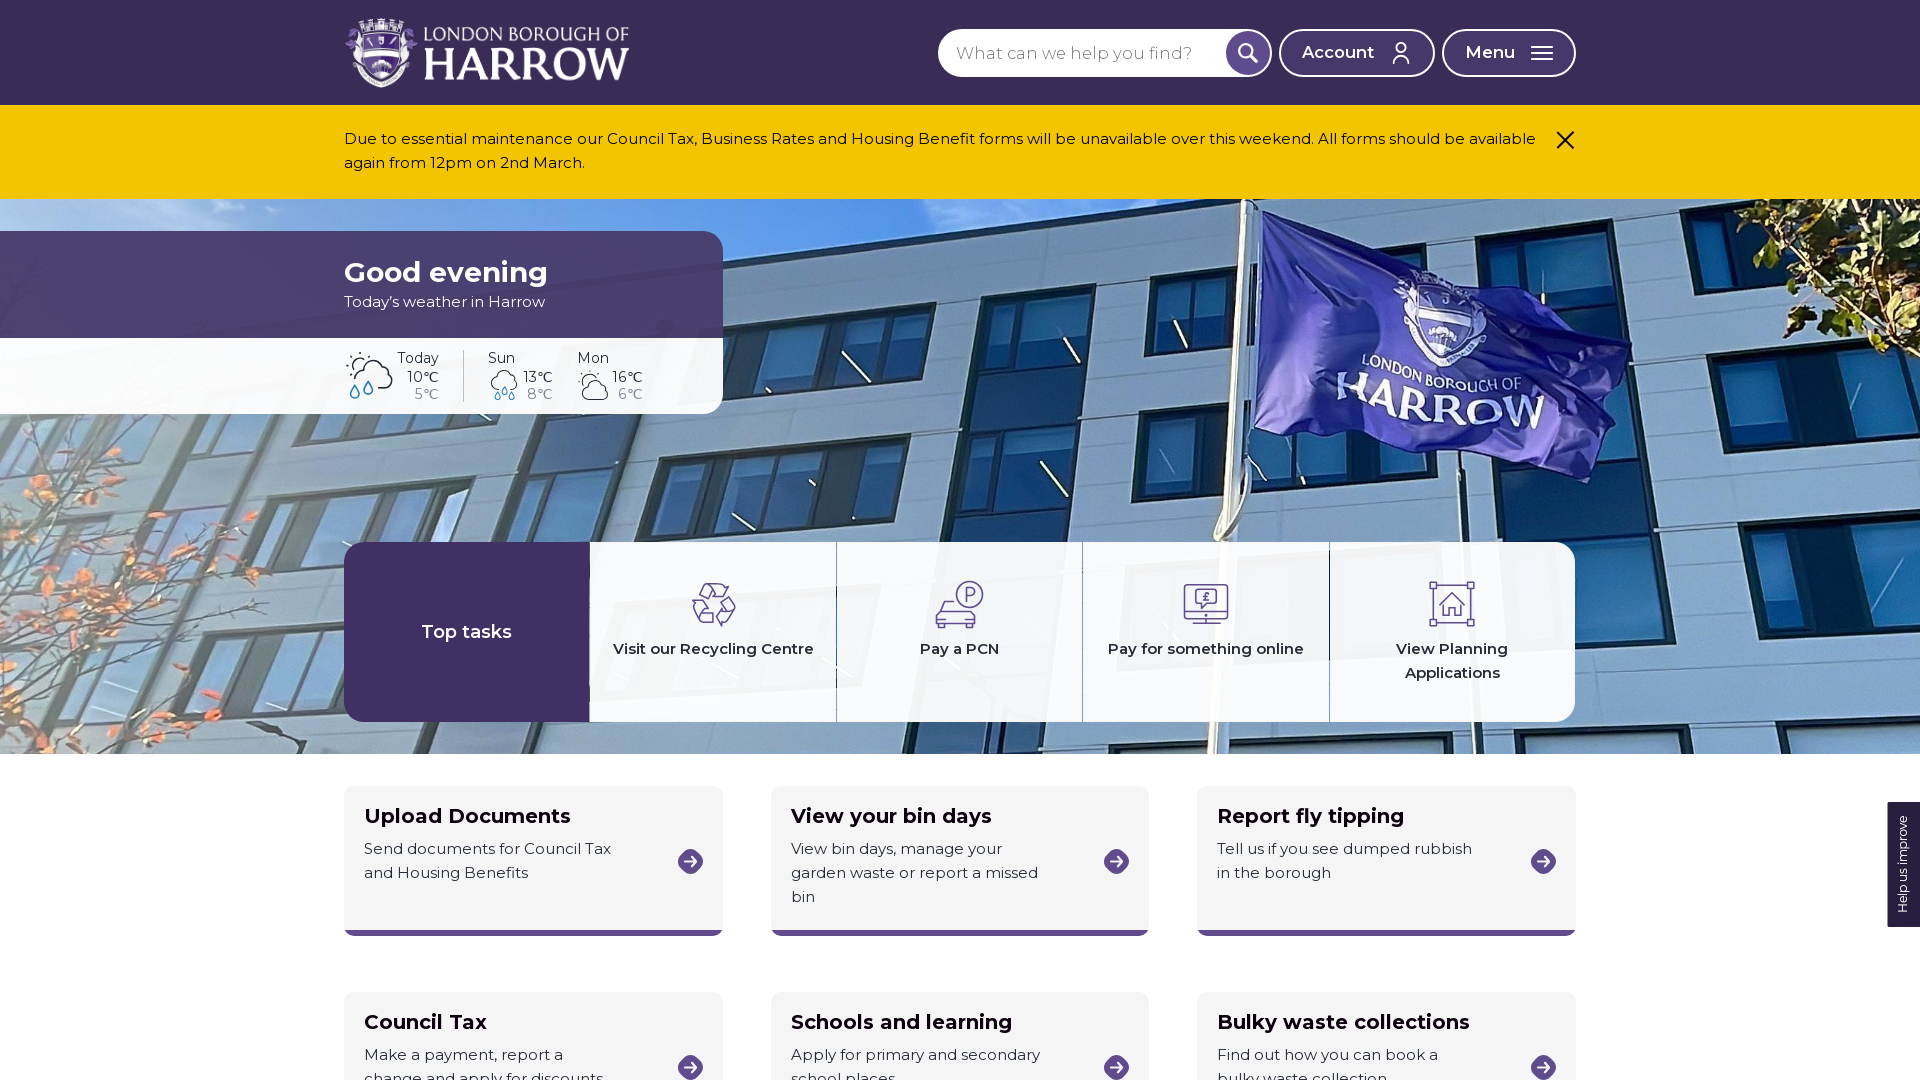

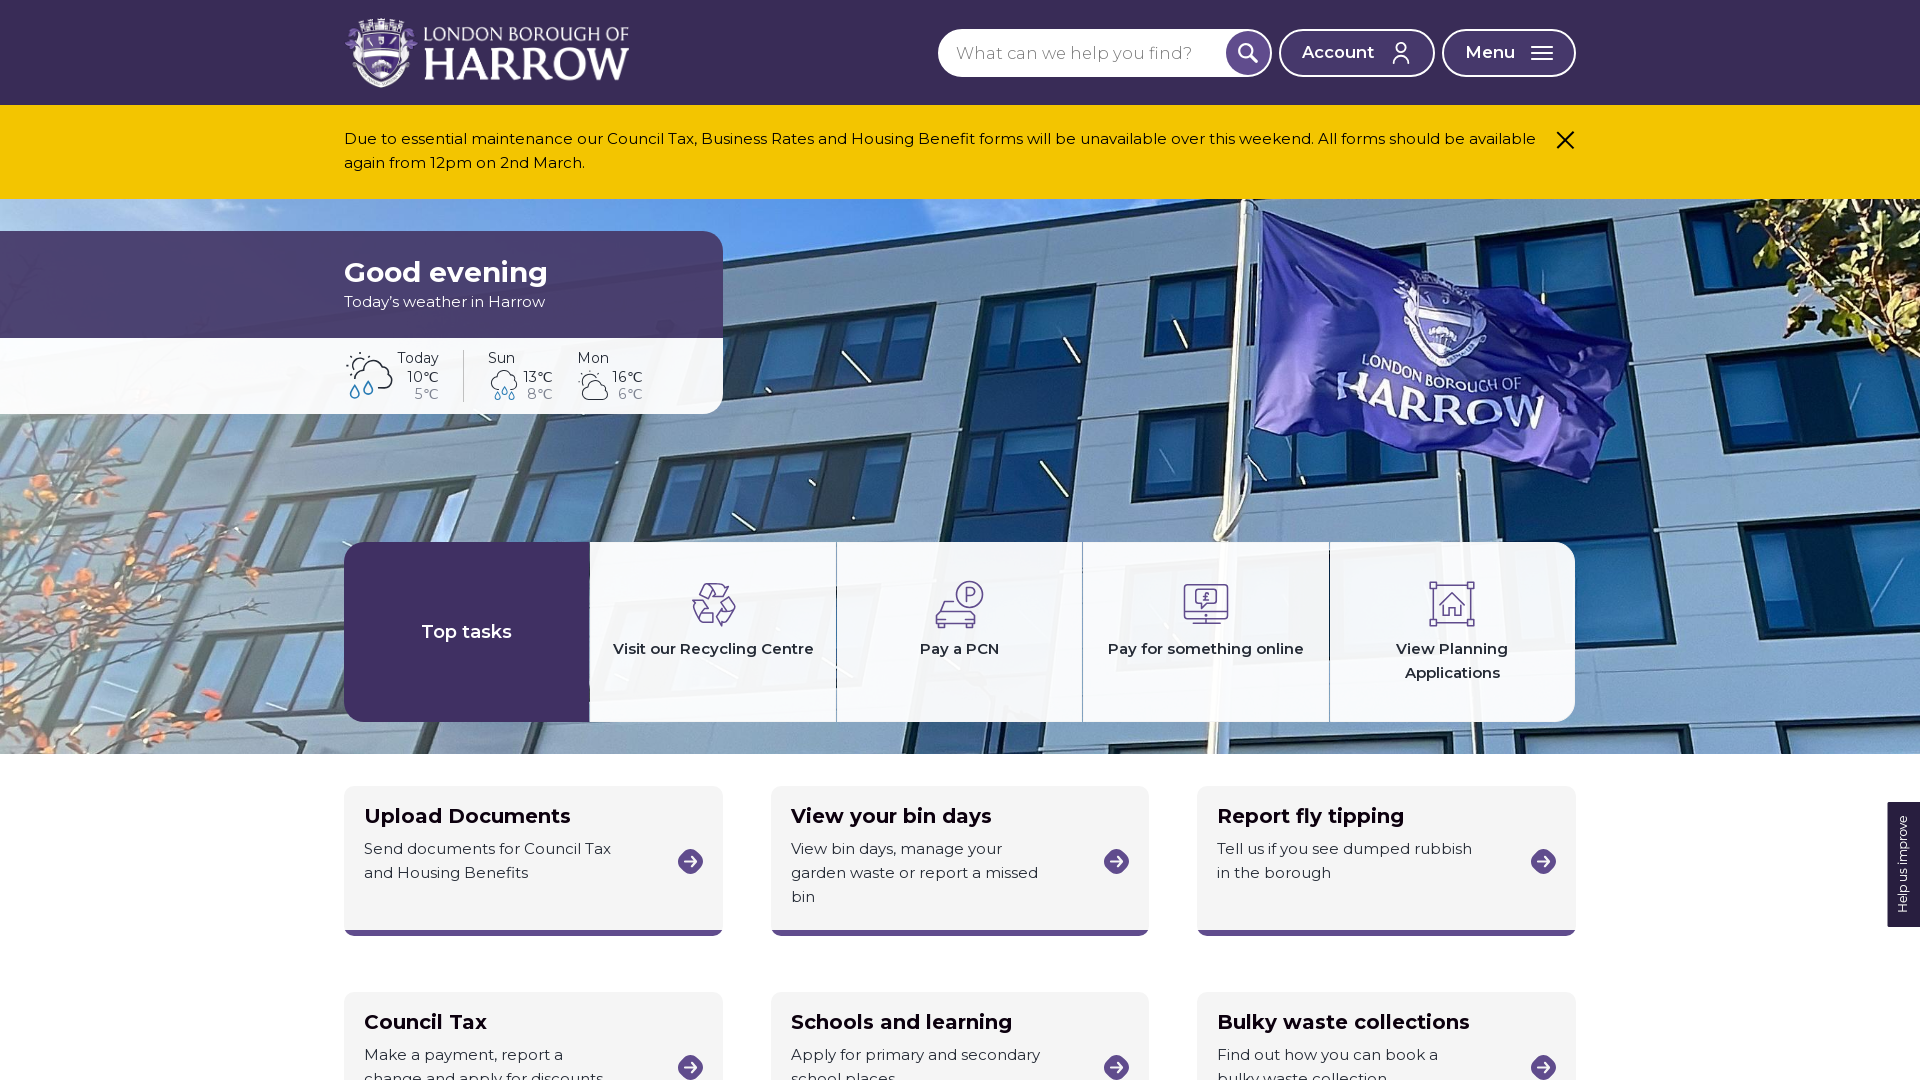